Navigates to Shaadi.com matrimonial website and maximizes the browser window

Starting URL: https://www.shaadi.com

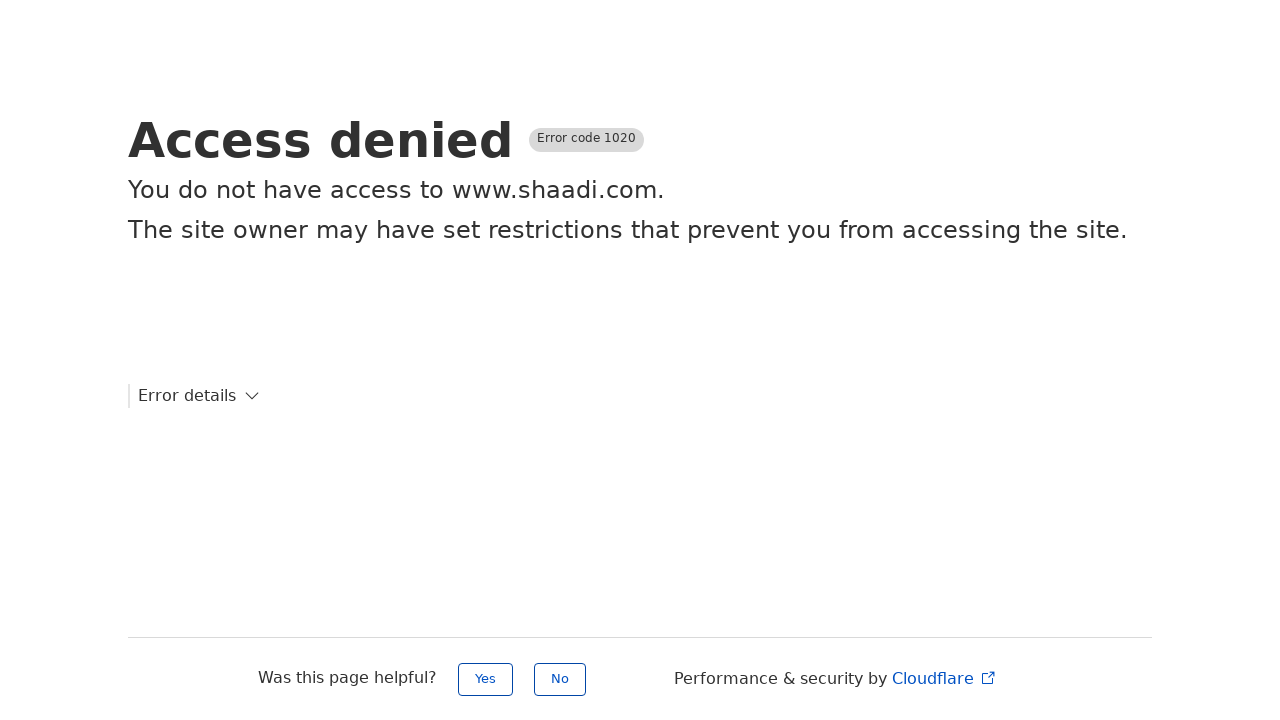

Set viewport size to 1920x1080
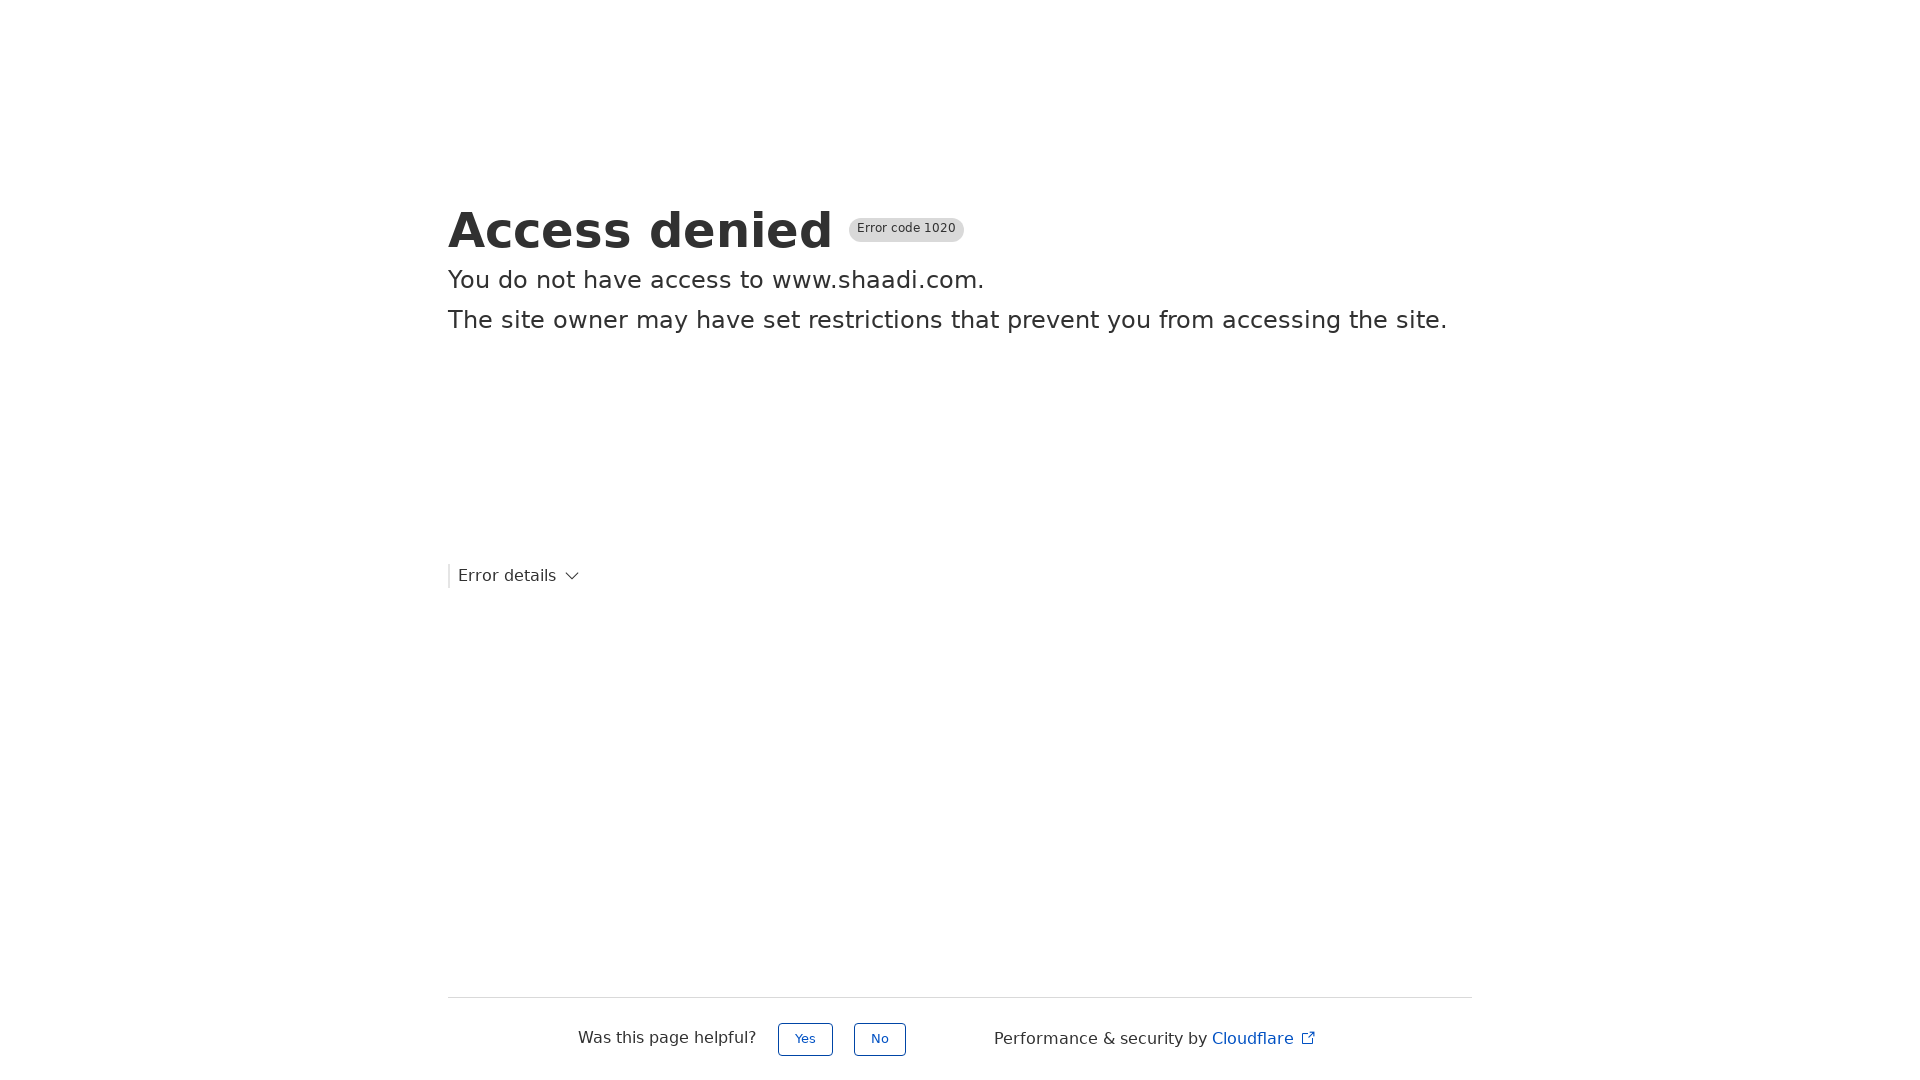

Page fully loaded and network idle
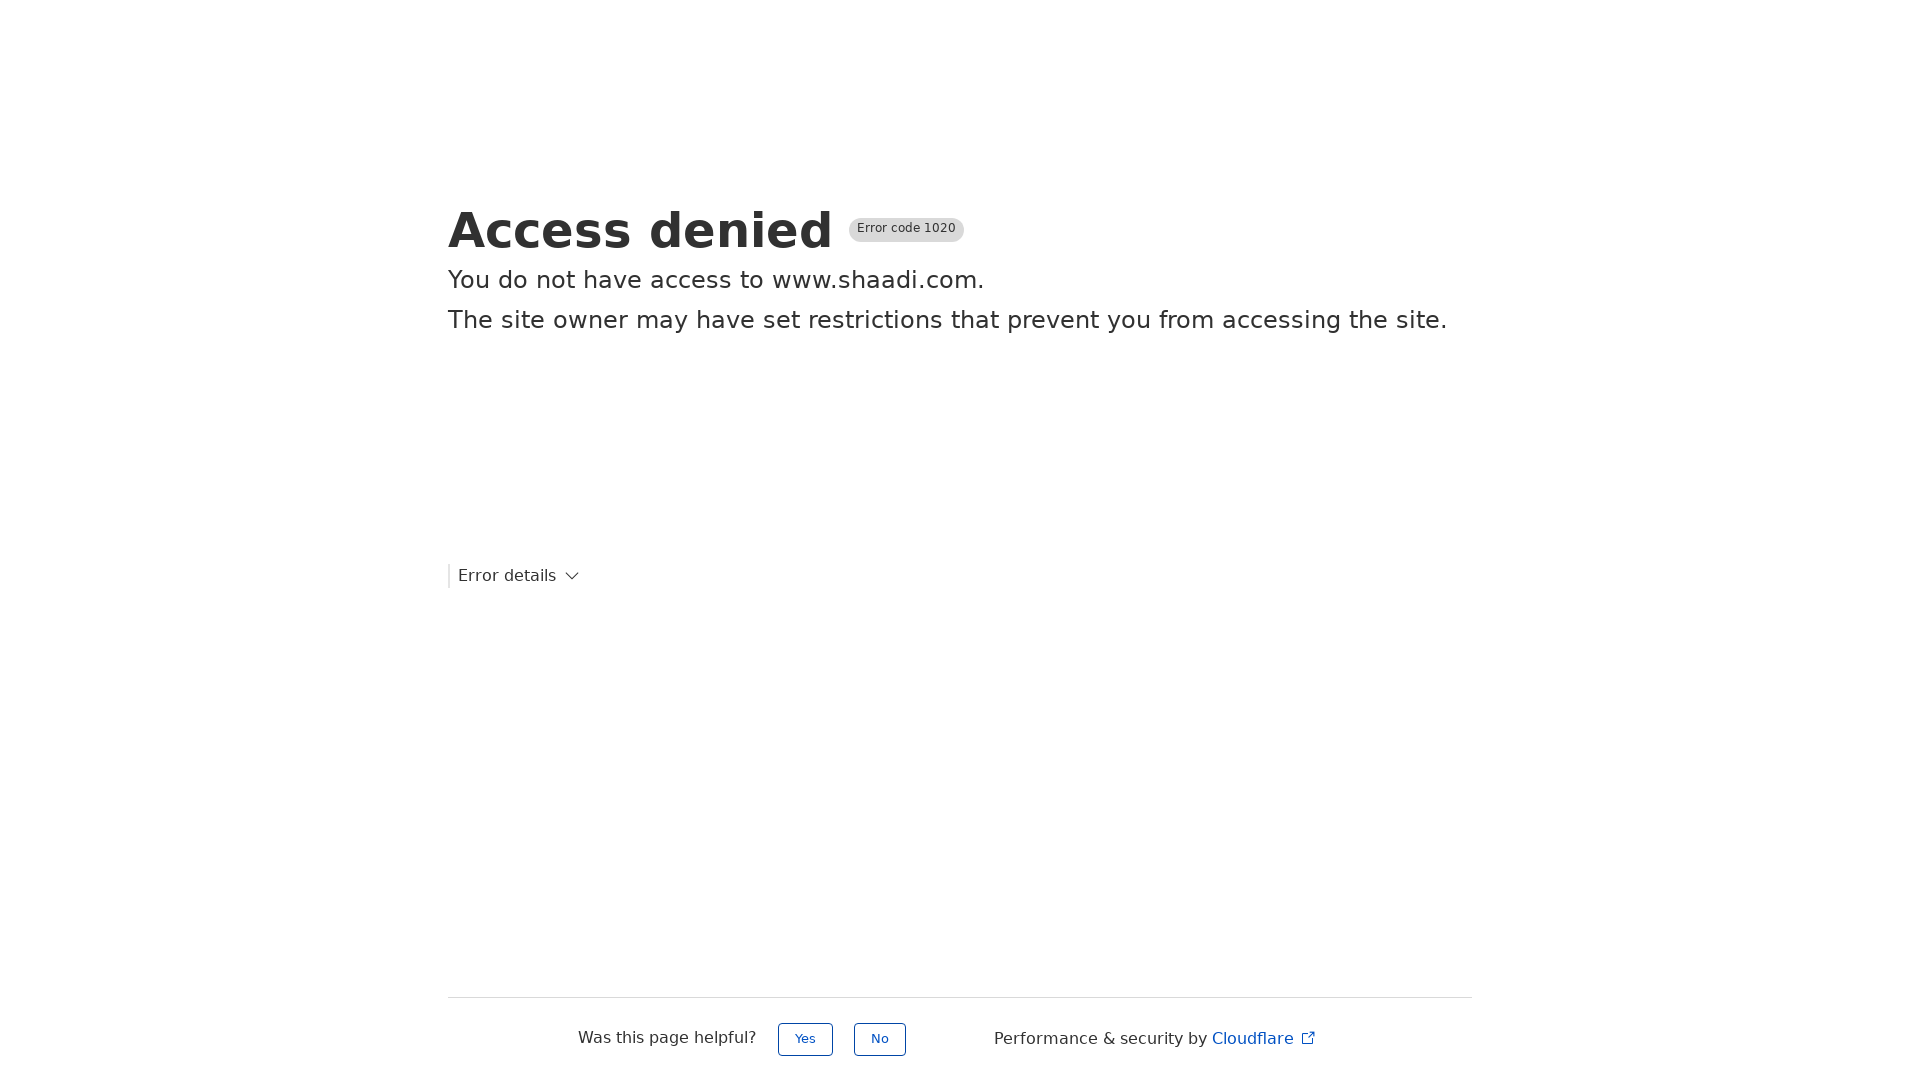

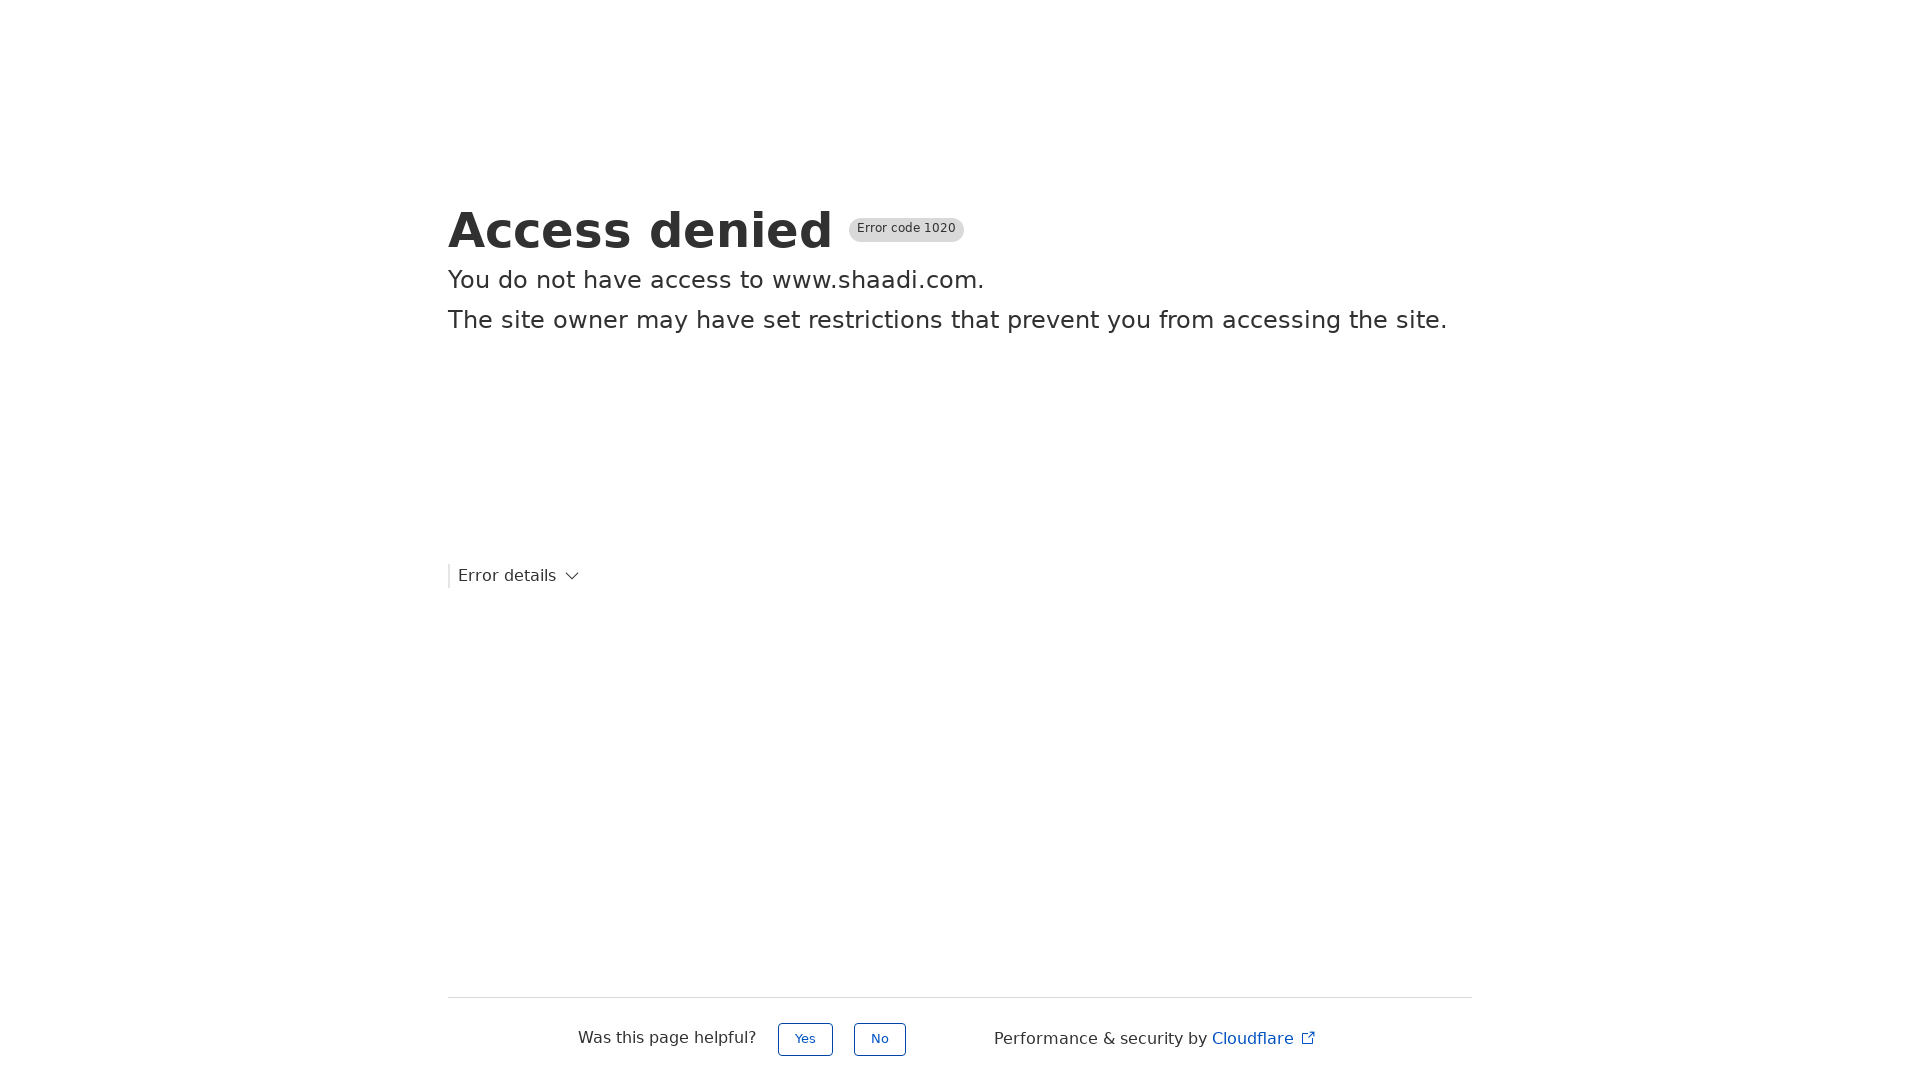